Tests unit converter by entering a value and verifying the converted output

Starting URL: https://www.unitconverters.net

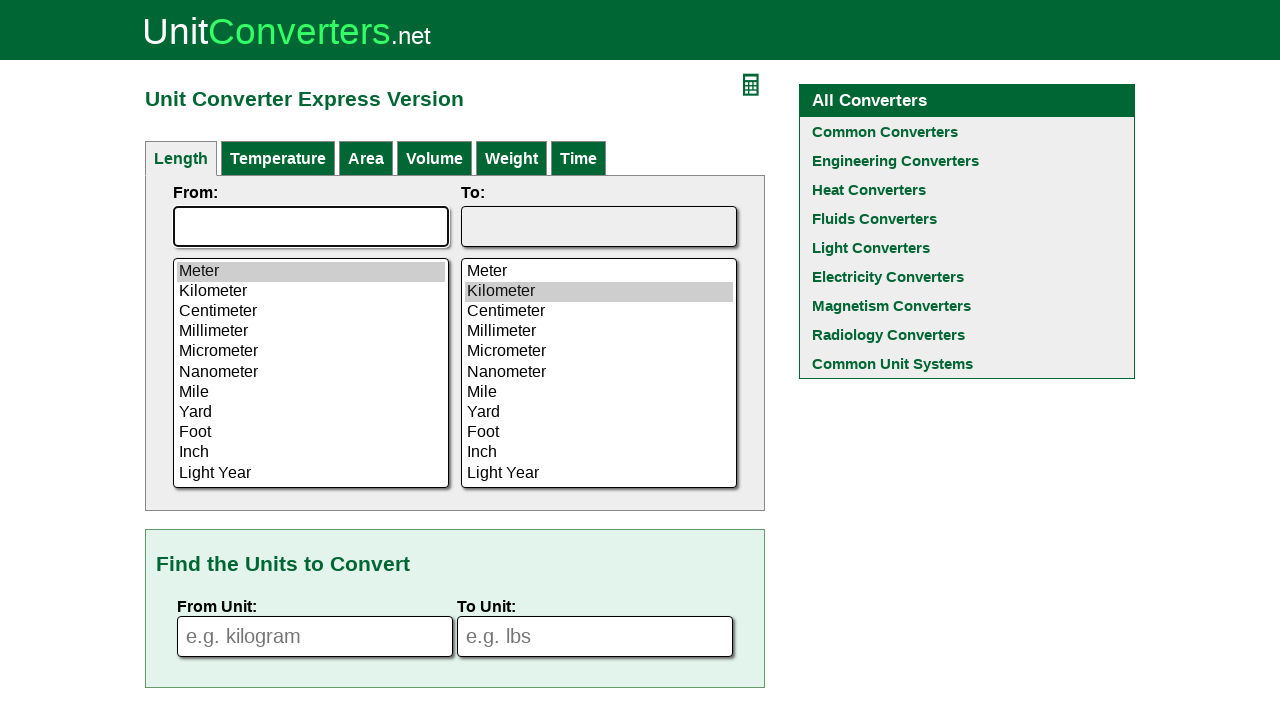

Entered '100' in the 'from' value input field on input[name='fromVal']
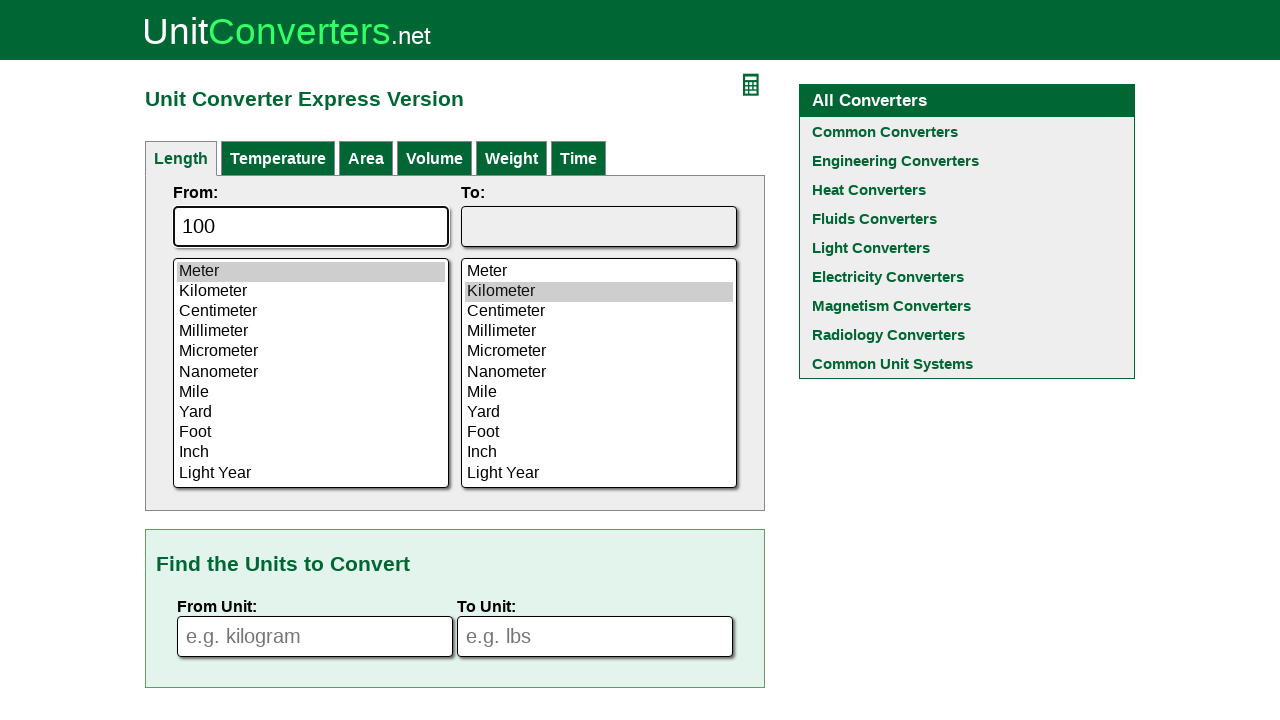

Waited for the 'to' value output field to be present
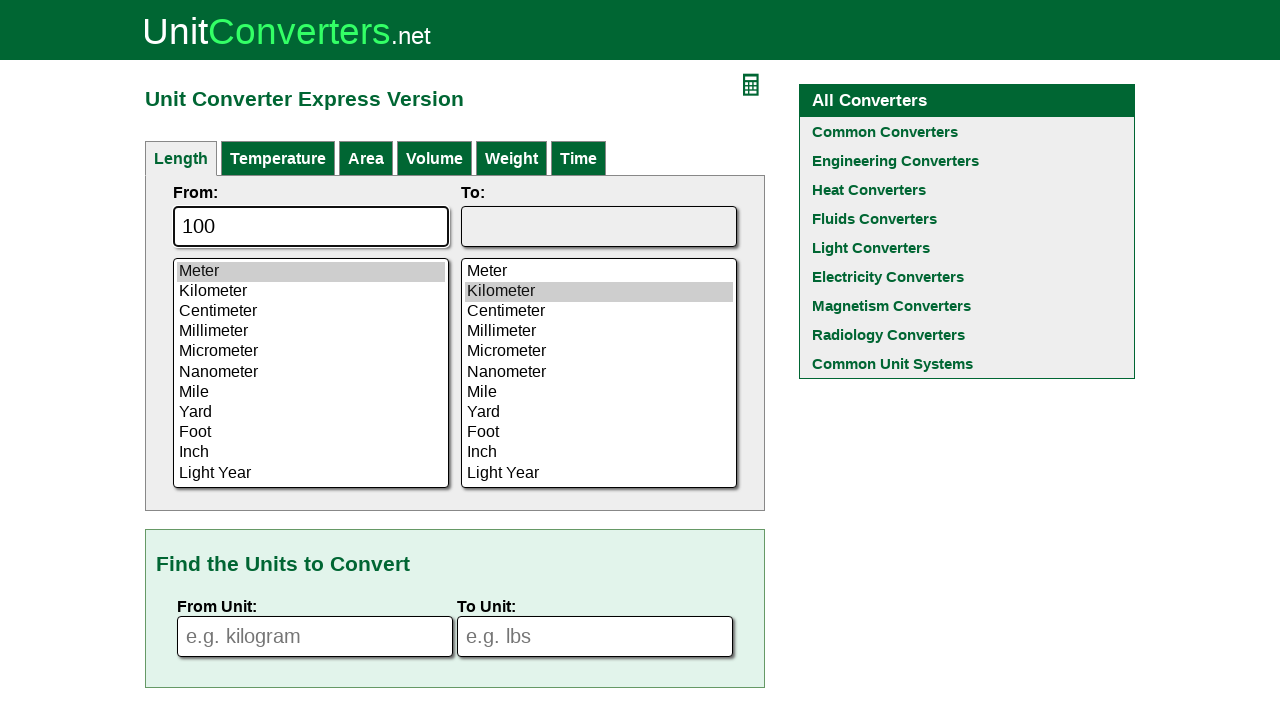

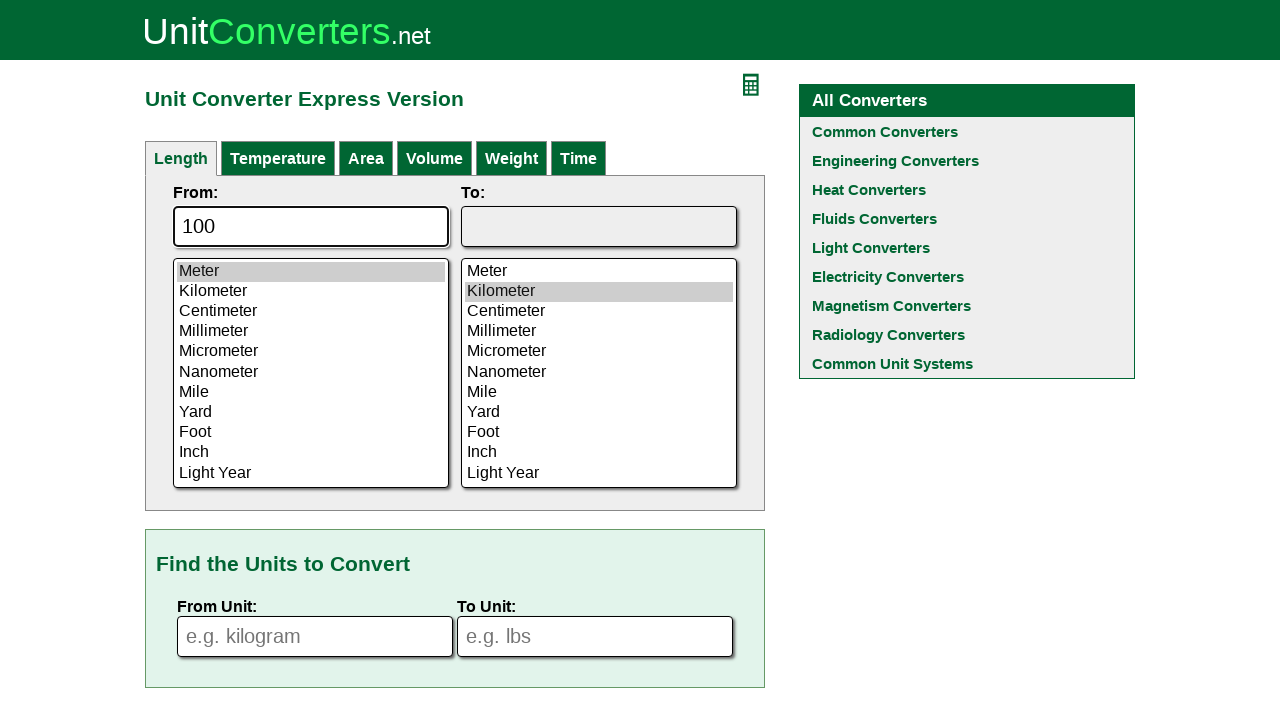